Navigates to Home, then Monitors category, and verifies the price of ASUS Full HD monitor is $230

Starting URL: https://demoblaze.com/

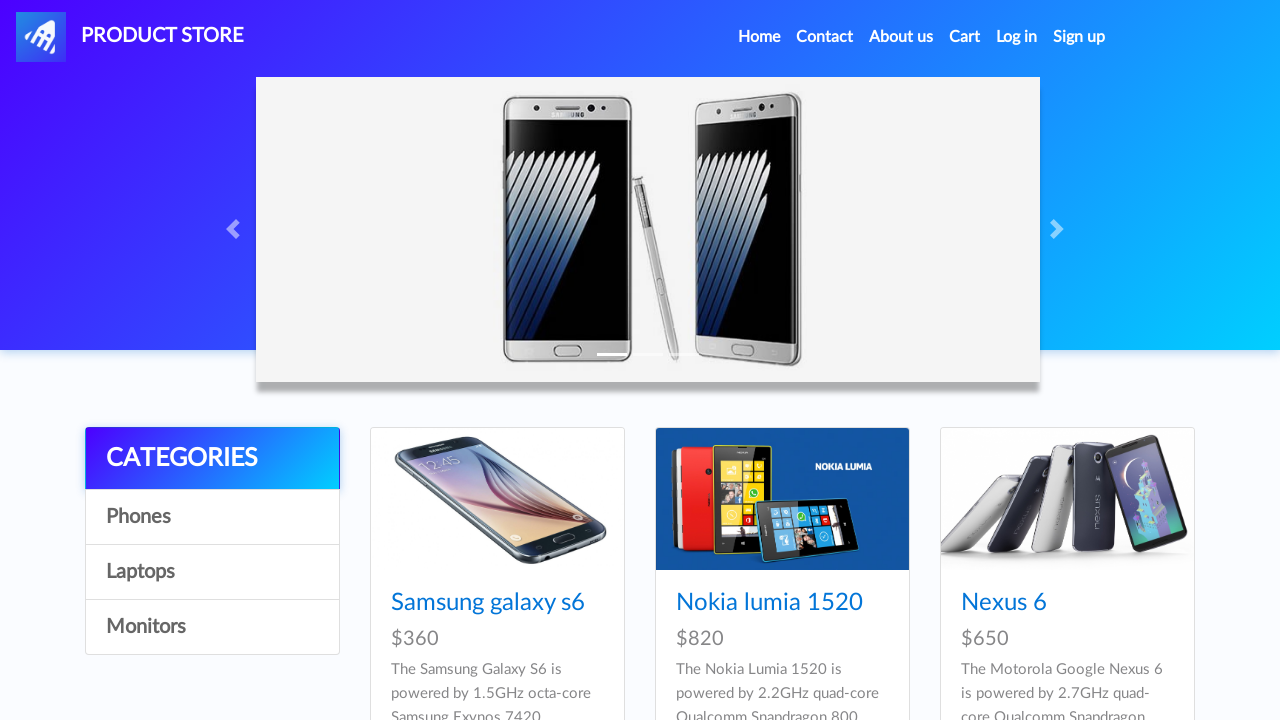

Clicked Home link to navigate to home page at (759, 37) on xpath=//a[contains(.,'Home (current)')]
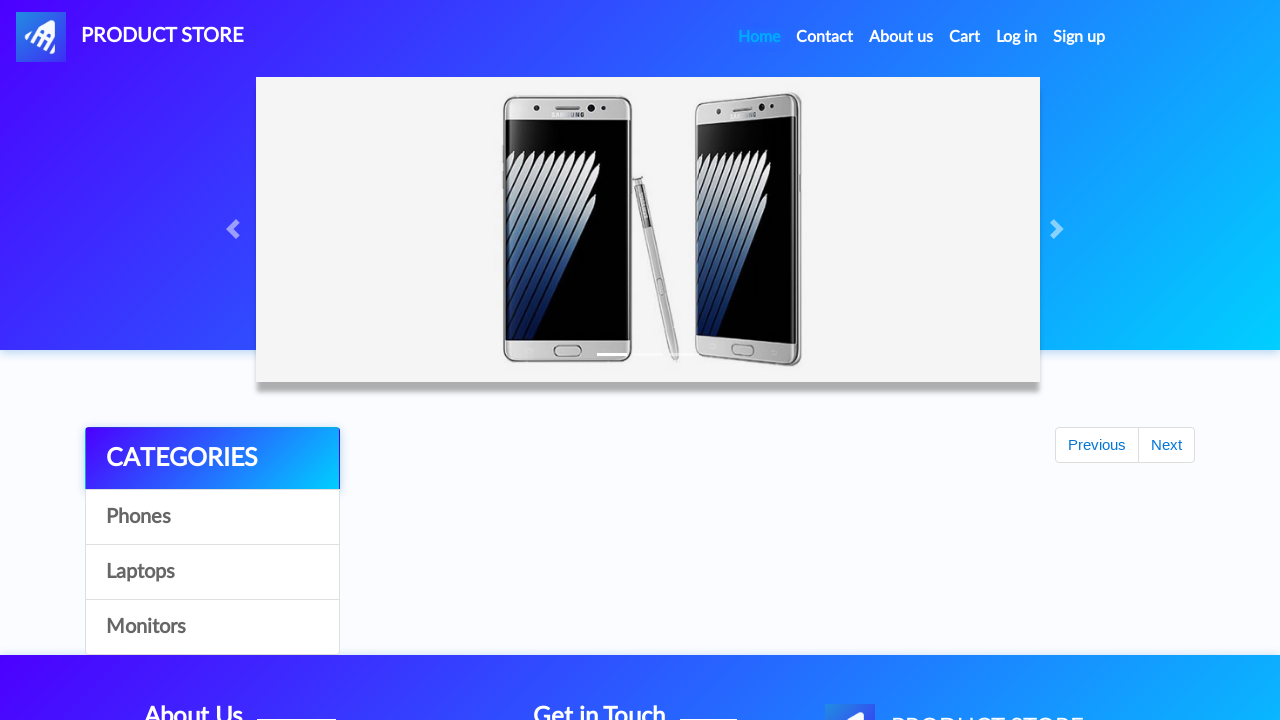

Clicked Monitors category at (212, 627) on a:text('Monitors')
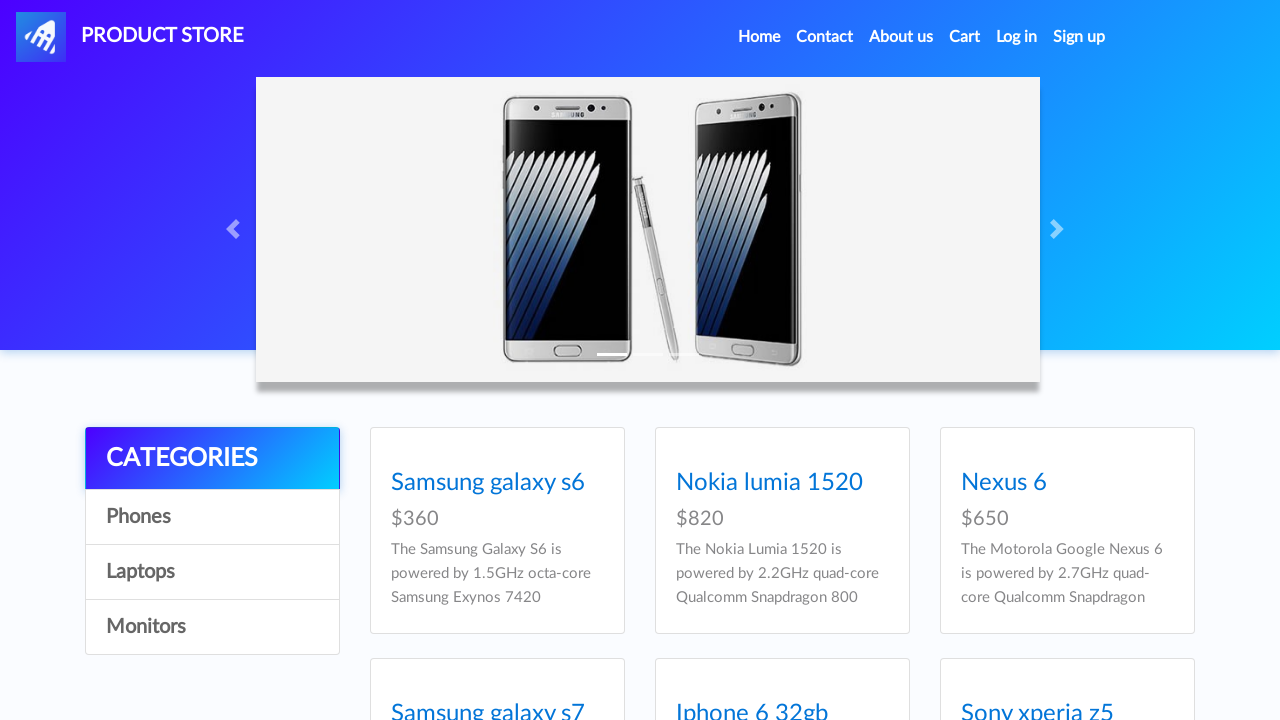

Clicked ASUS Full HD product at (749, 603) on a:text('ASUS Full HD')
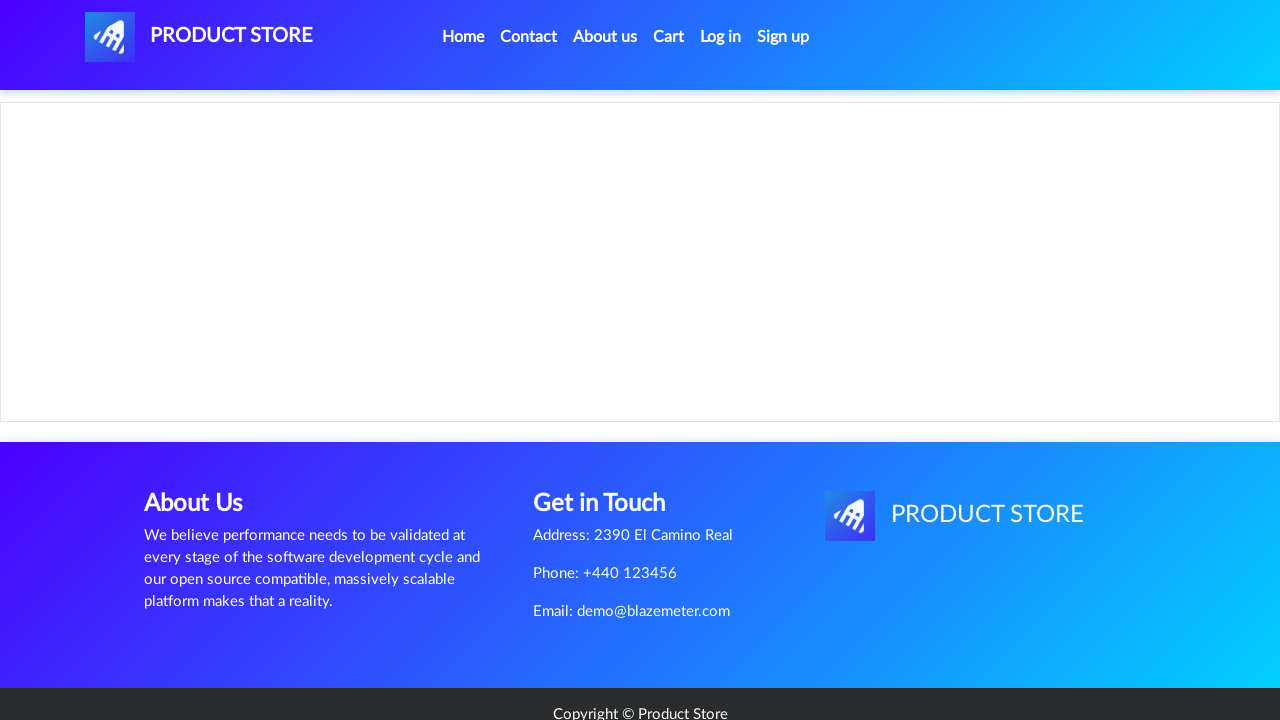

Verified price container element is displayed for ASUS Full HD monitor
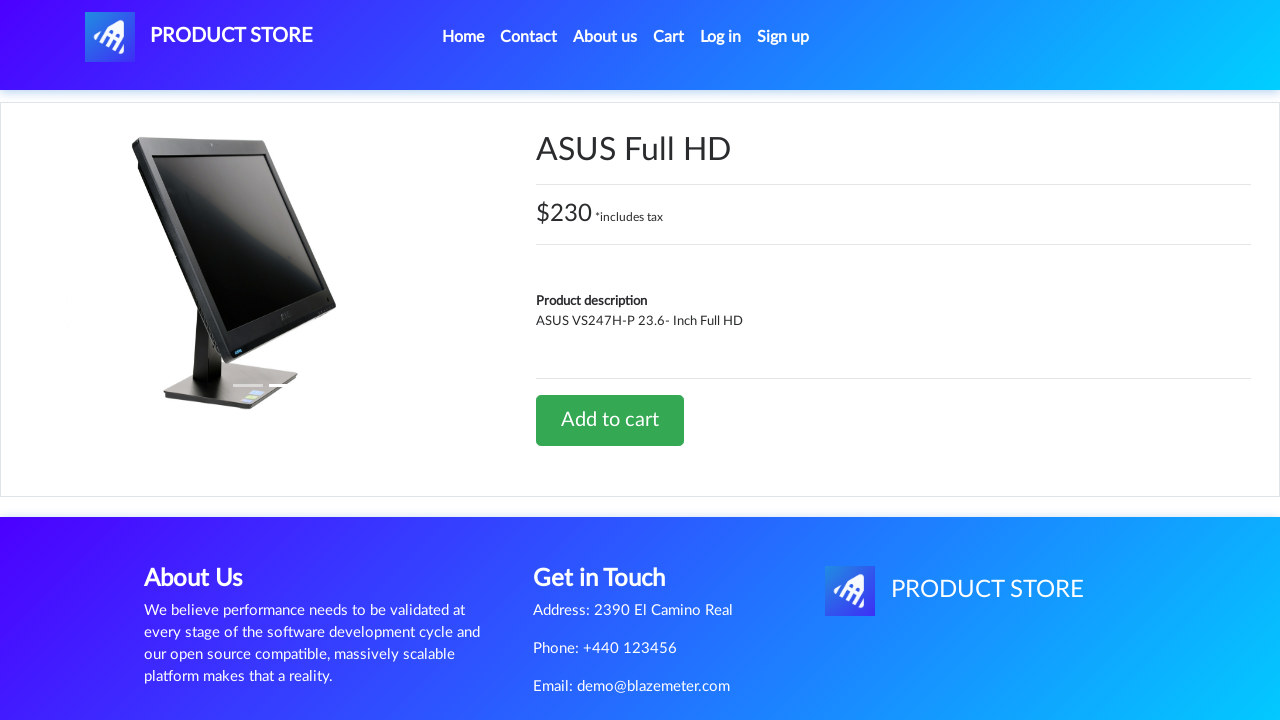

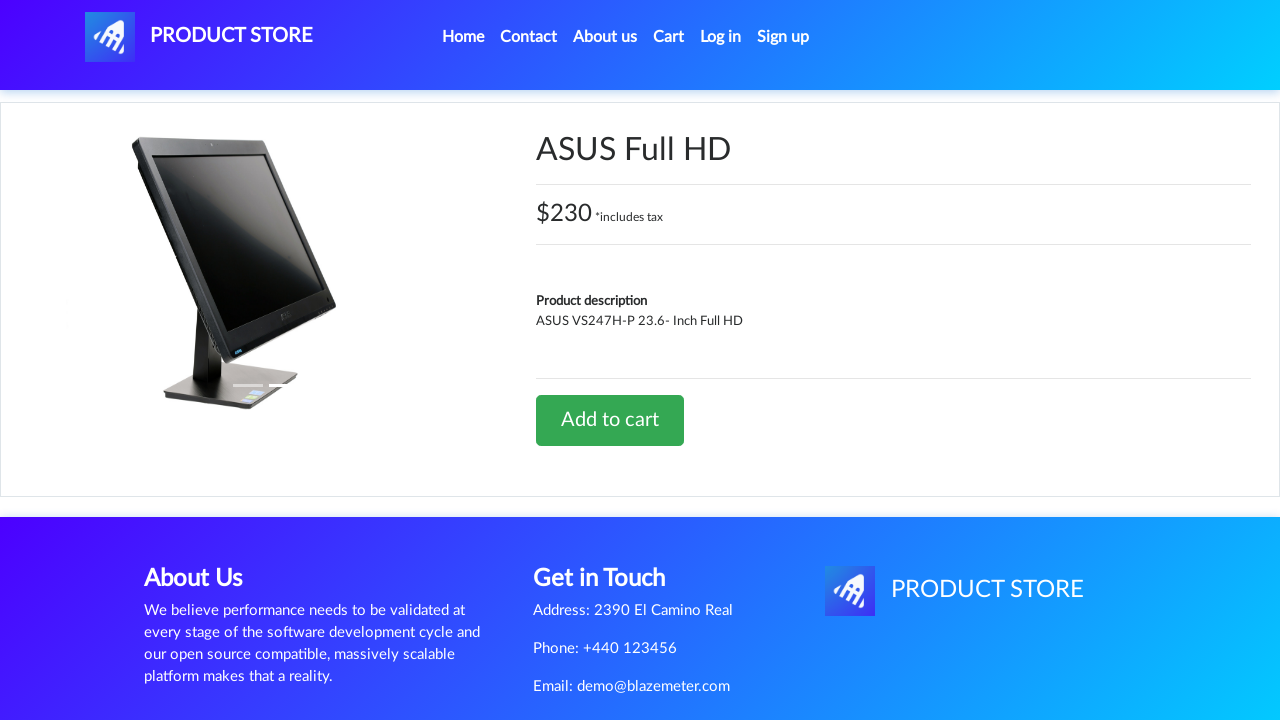